Tests an e-commerce site by searching for products containing "be", validating search results count, and adding a Strawberry item to the cart

Starting URL: https://rahulshettyacademy.com/seleniumPractise/#/

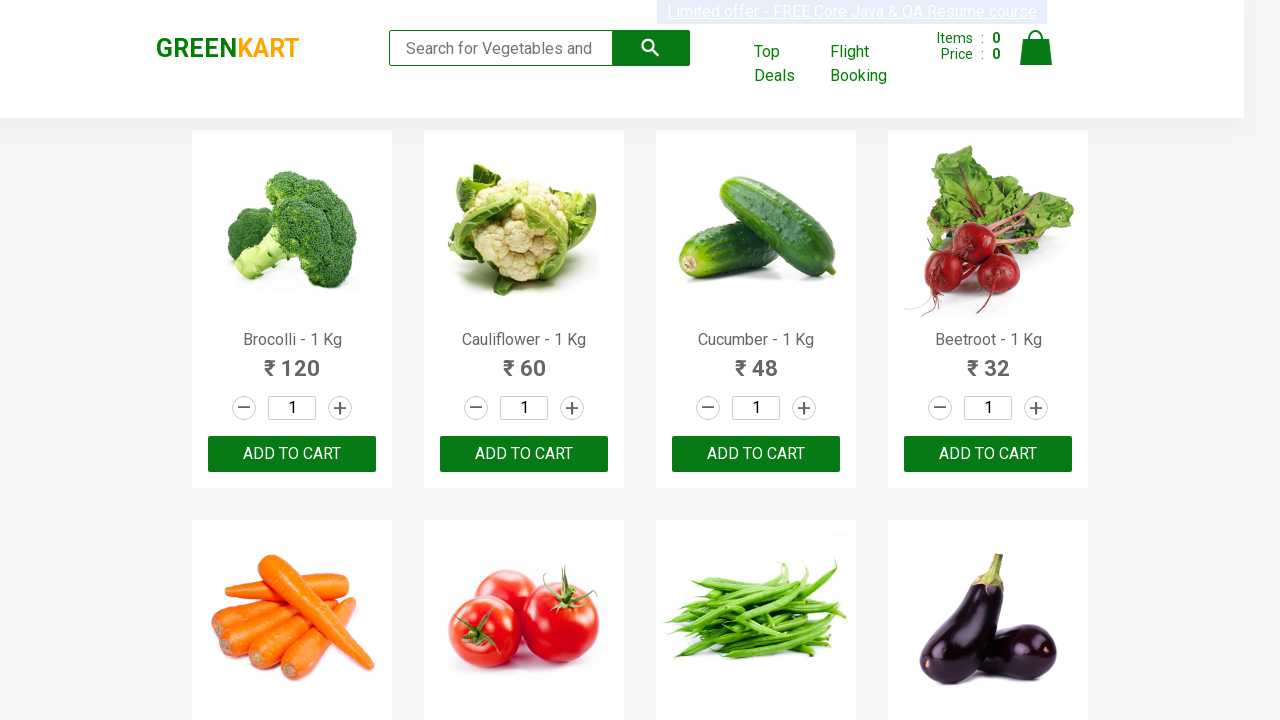

Filled search field with 'be' on input.search-keyword
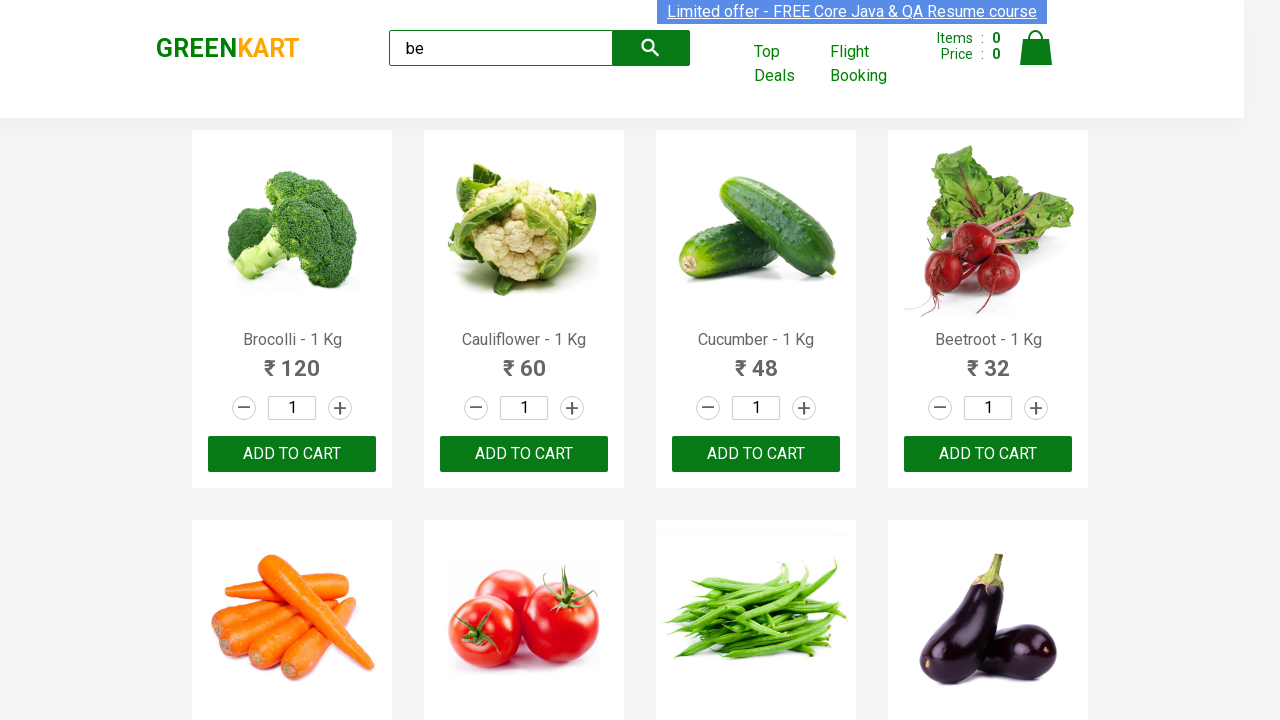

Waited 3 seconds for search results to load
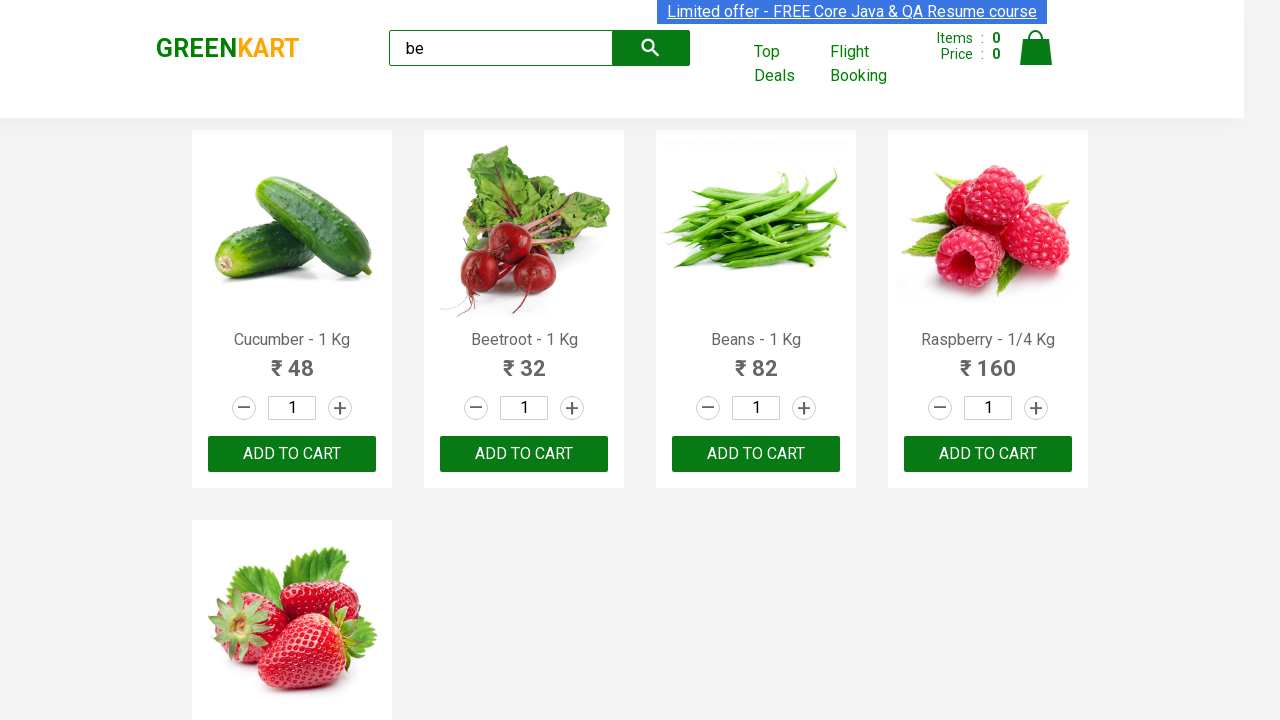

Confirmed visible products are displayed
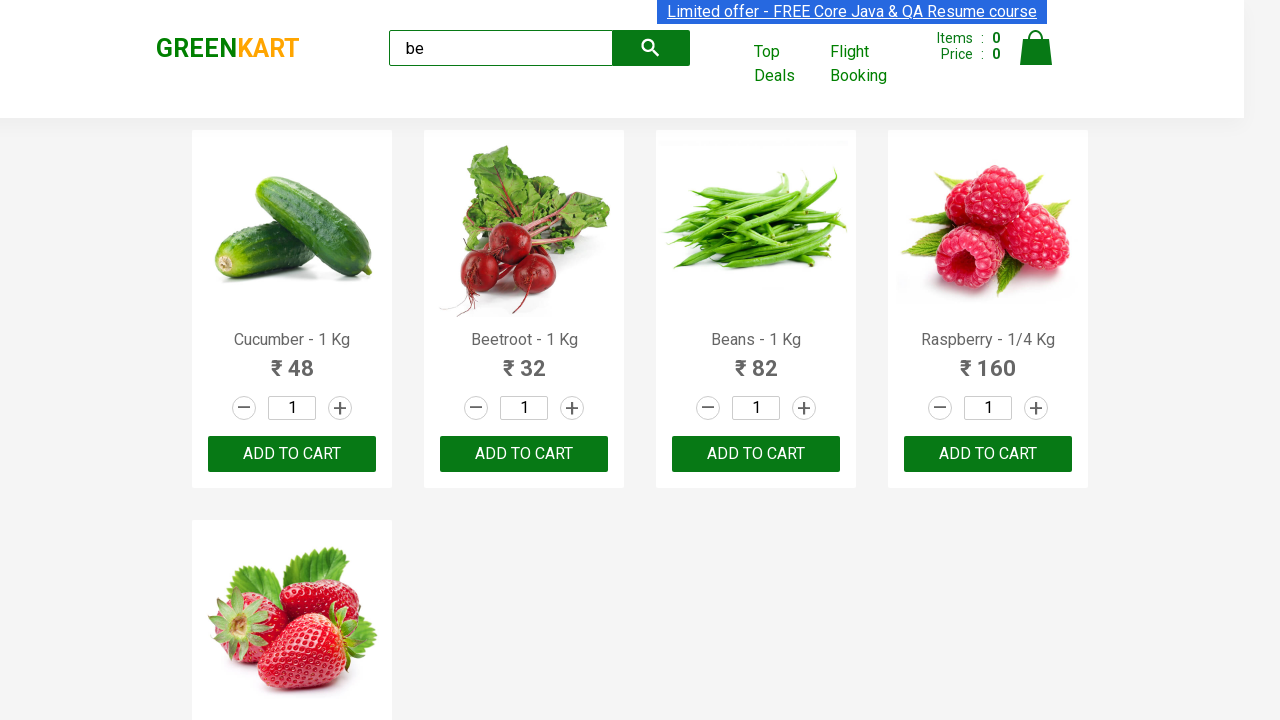

Retrieved all product elements from search results
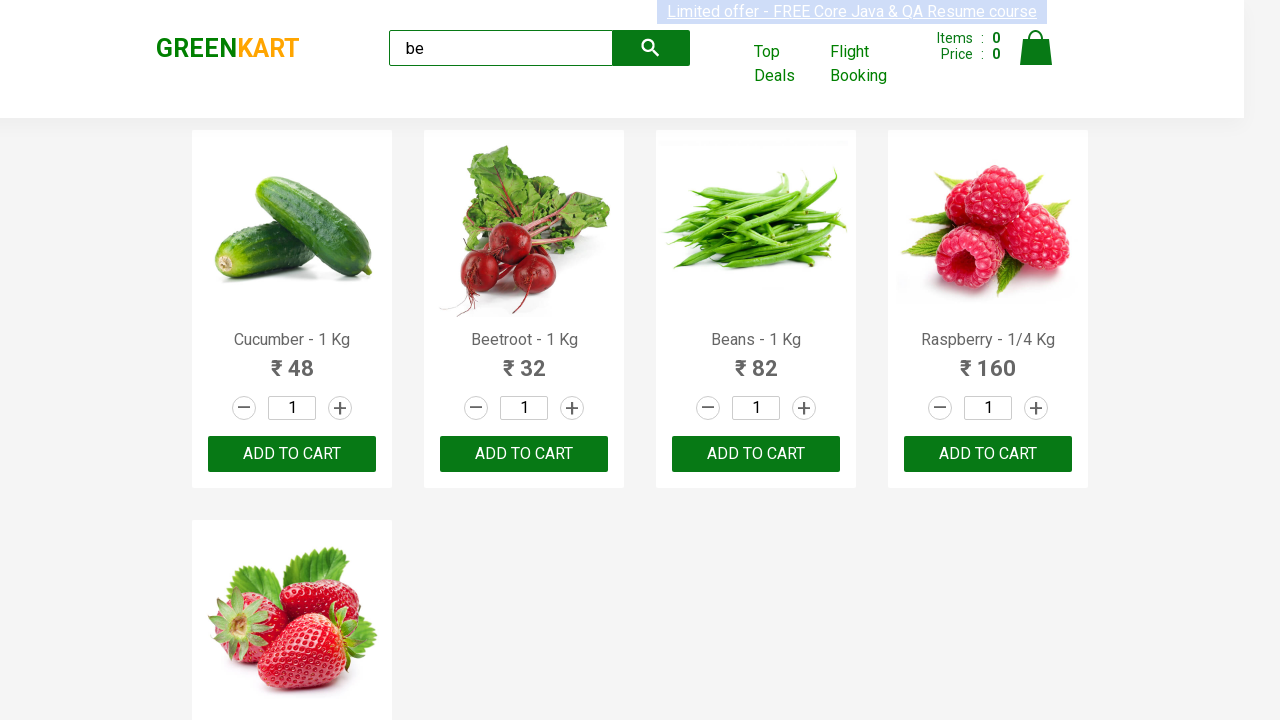

Extracted product name: Cucumber - 1 Kg
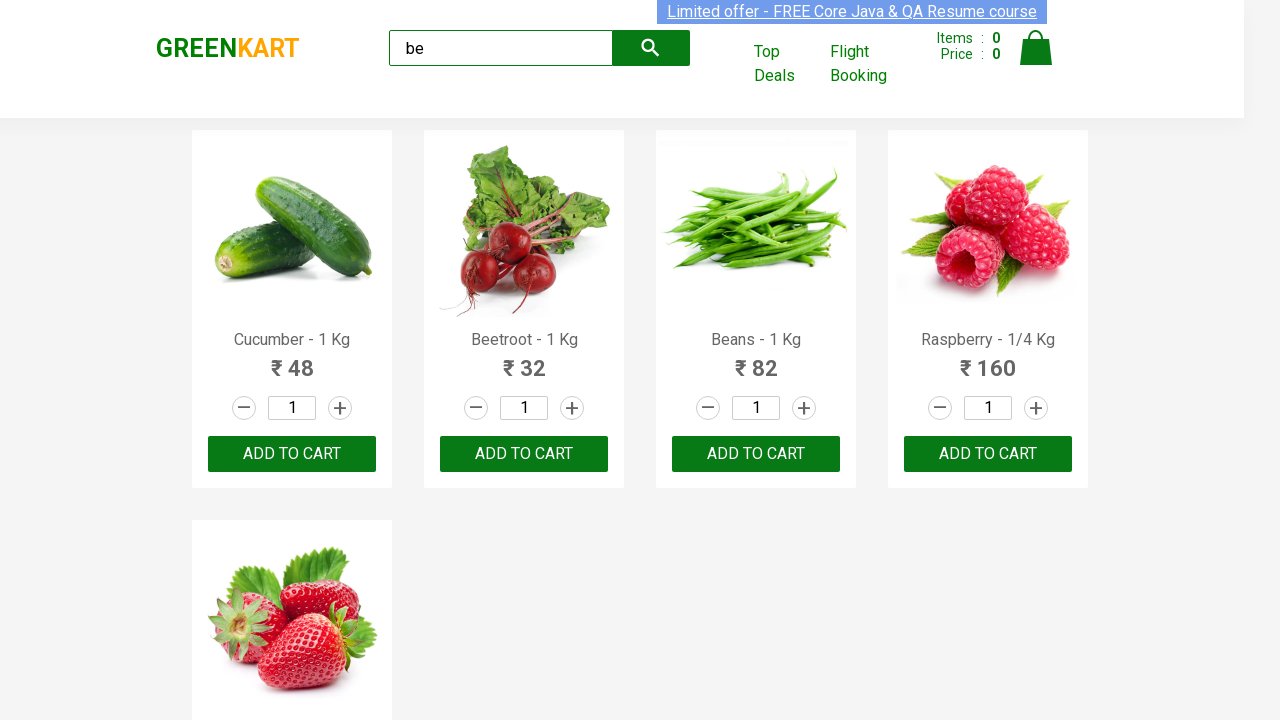

Extracted product name: Beetroot - 1 Kg
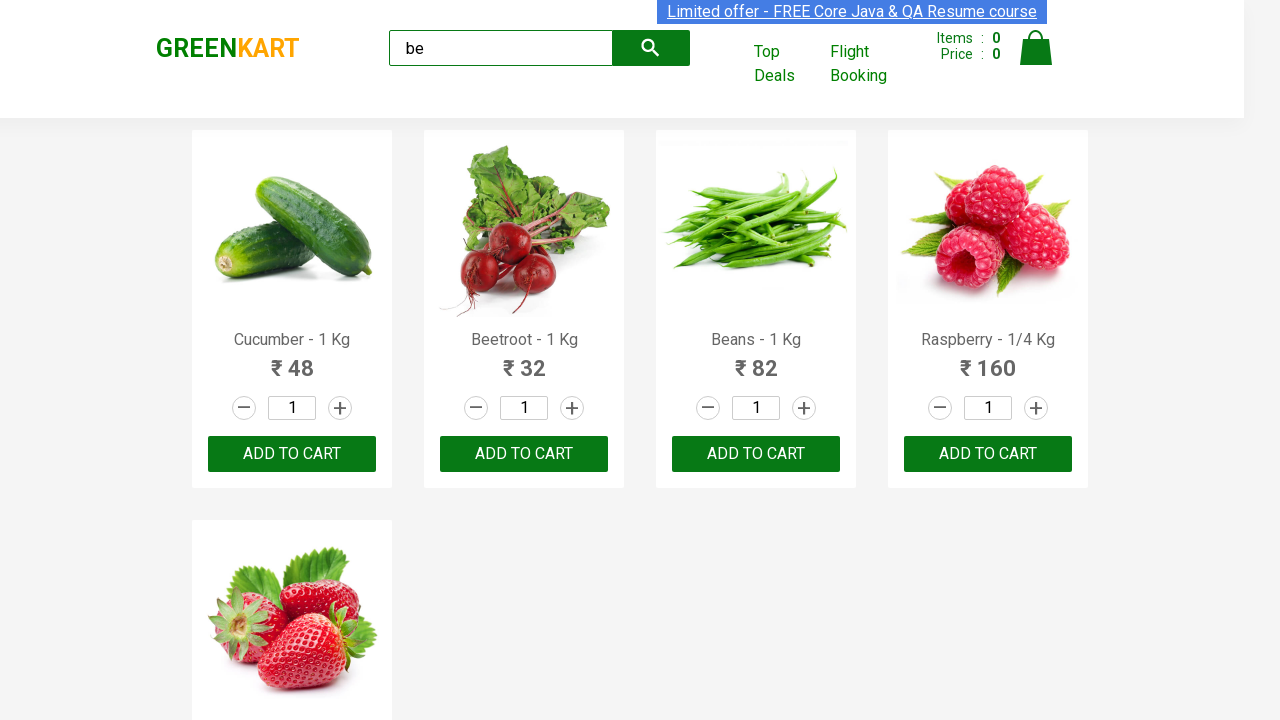

Extracted product name: Beans - 1 Kg
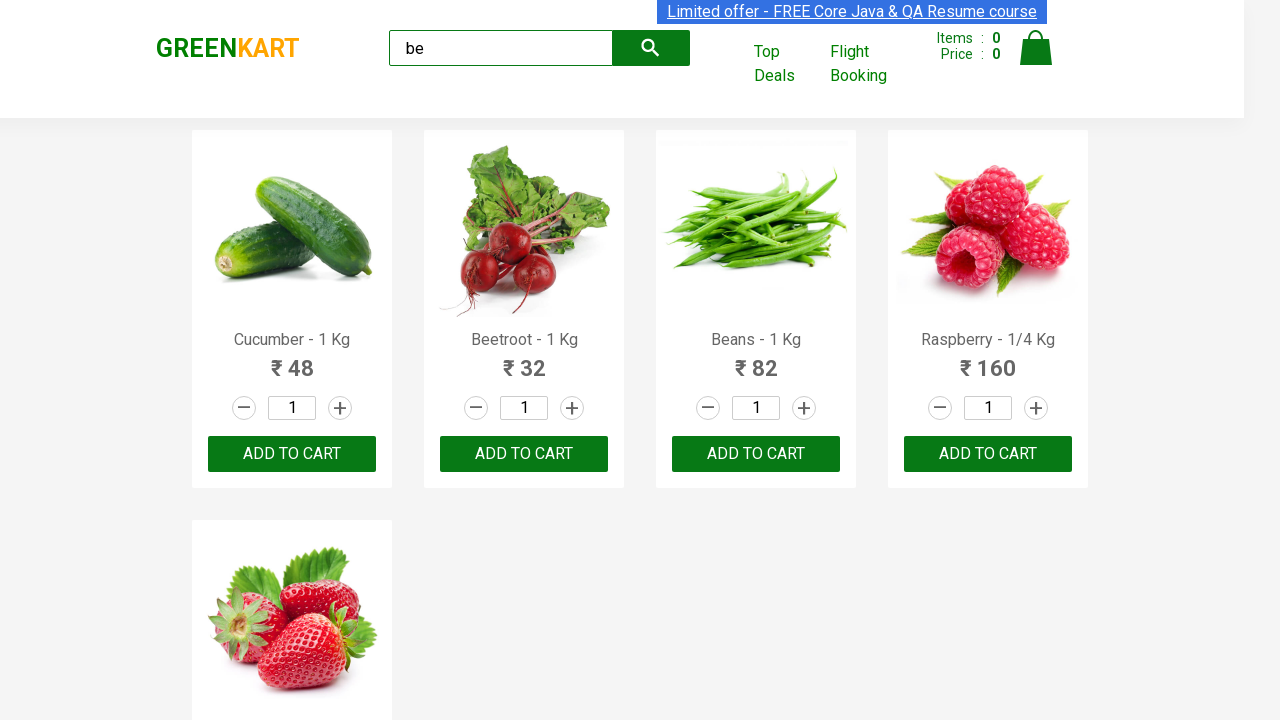

Extracted product name: Raspberry - 1/4 Kg
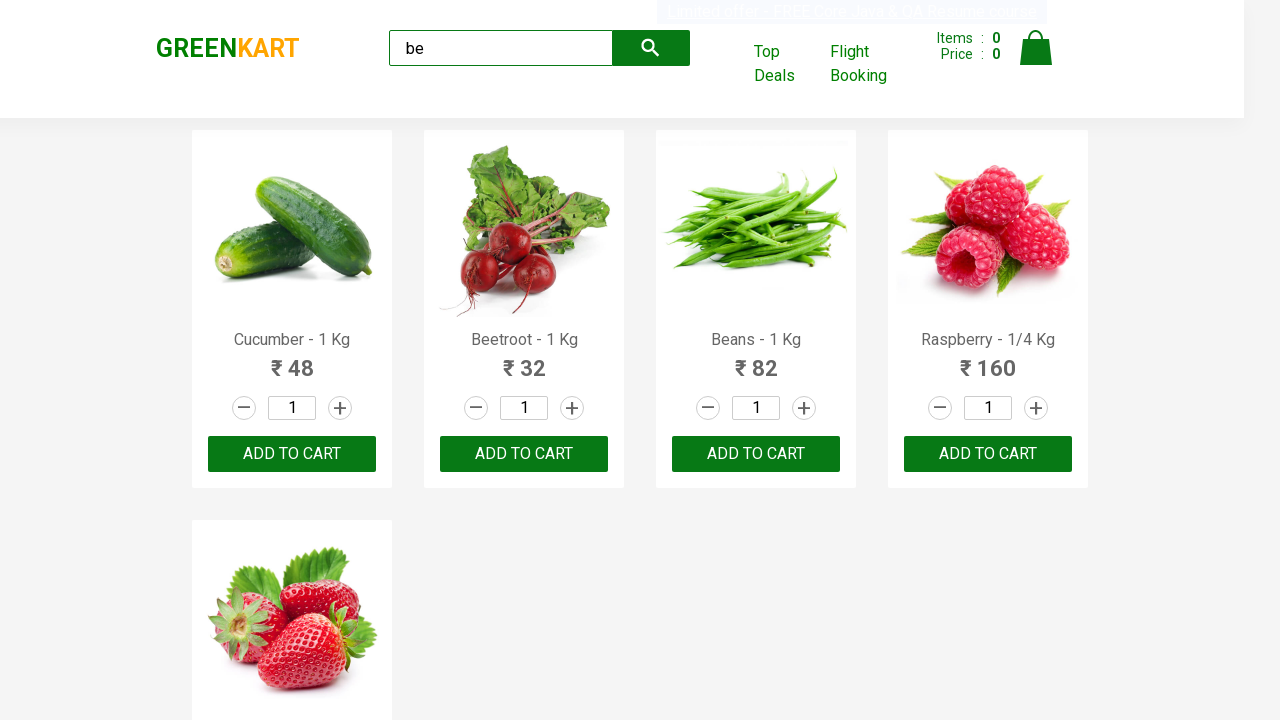

Extracted product name: Strawberry - 1/4 Kg
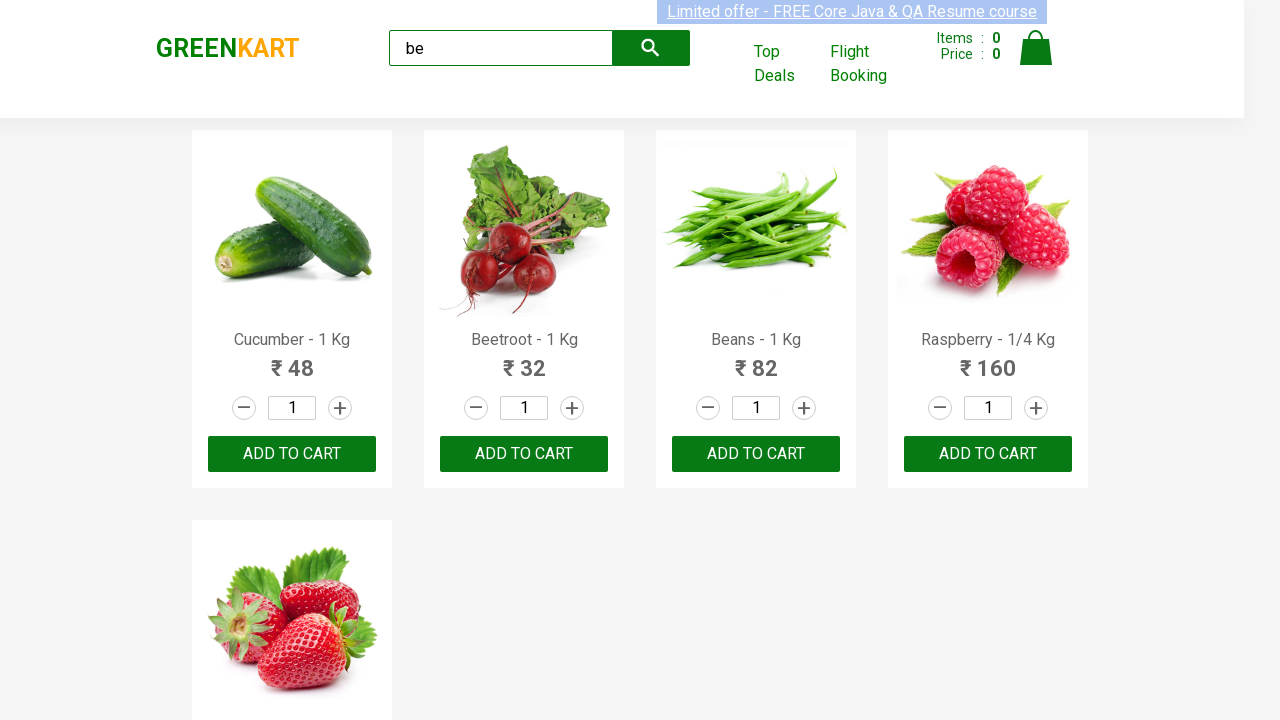

Clicked 'ADD TO CART' button for Strawberry product at (292, 569) on div.products div.product >> nth=4 >> text=ADD TO CART
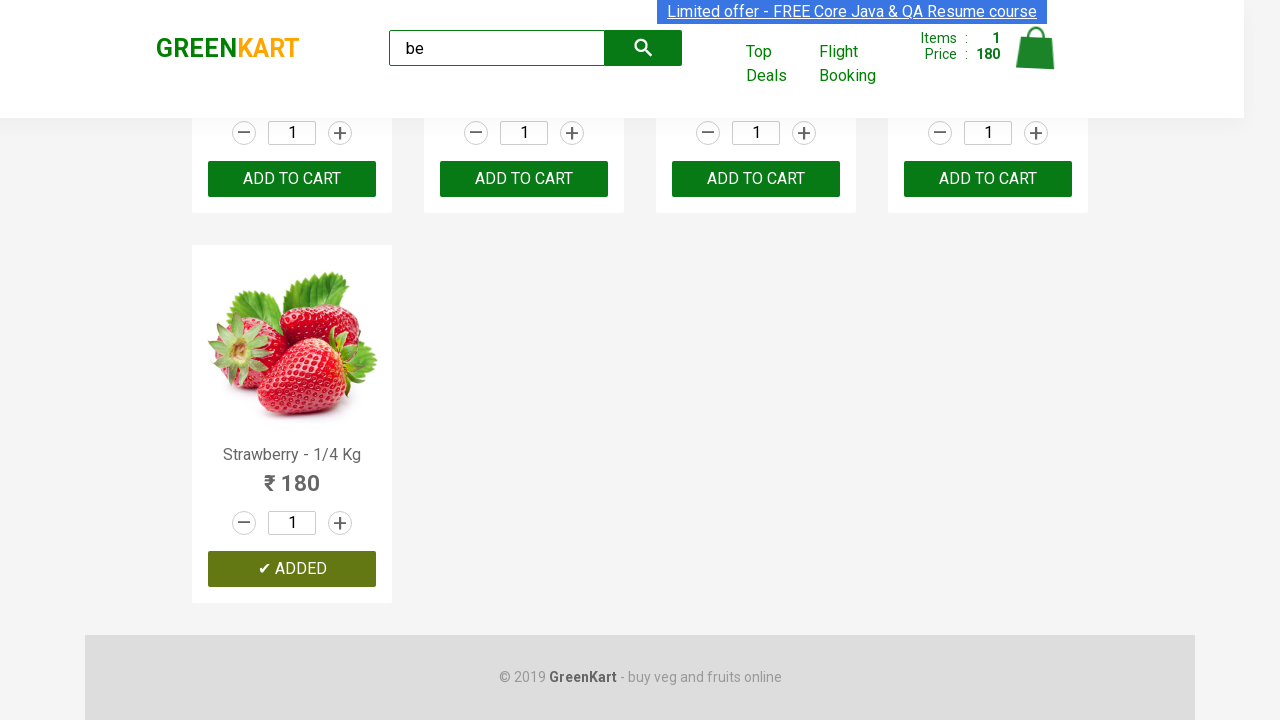

Verified GREENKART brand logo is visible
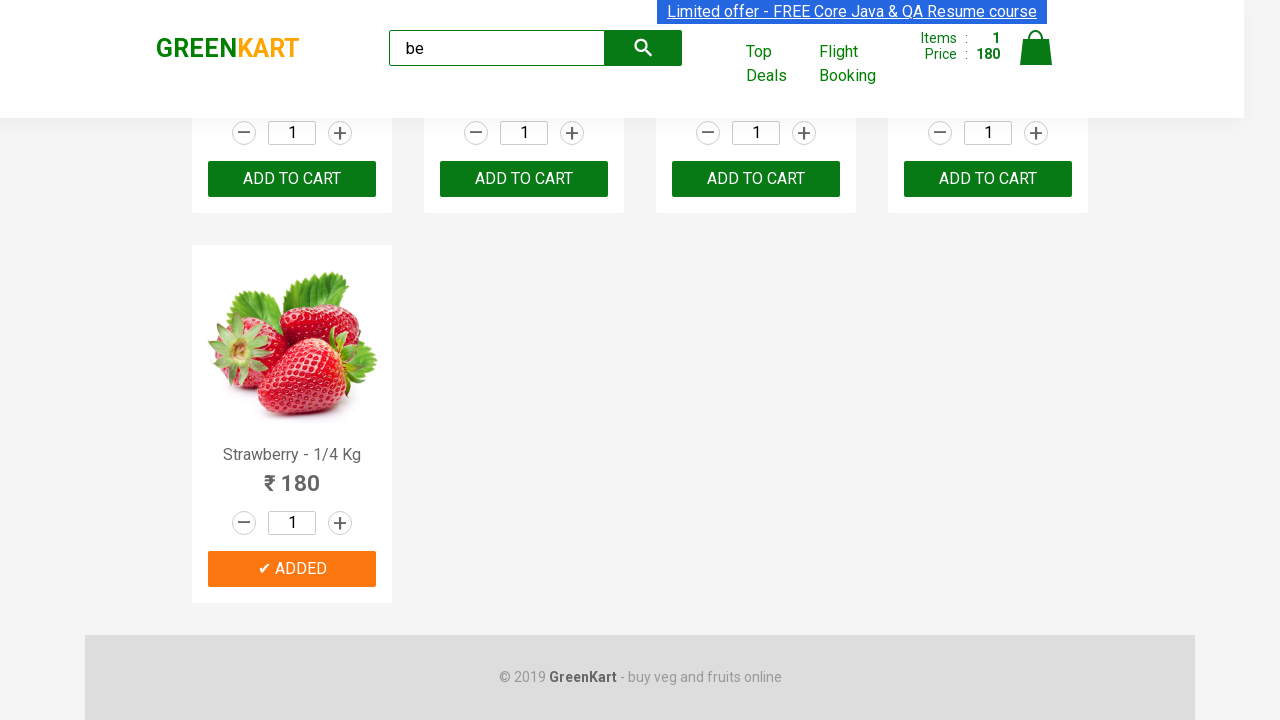

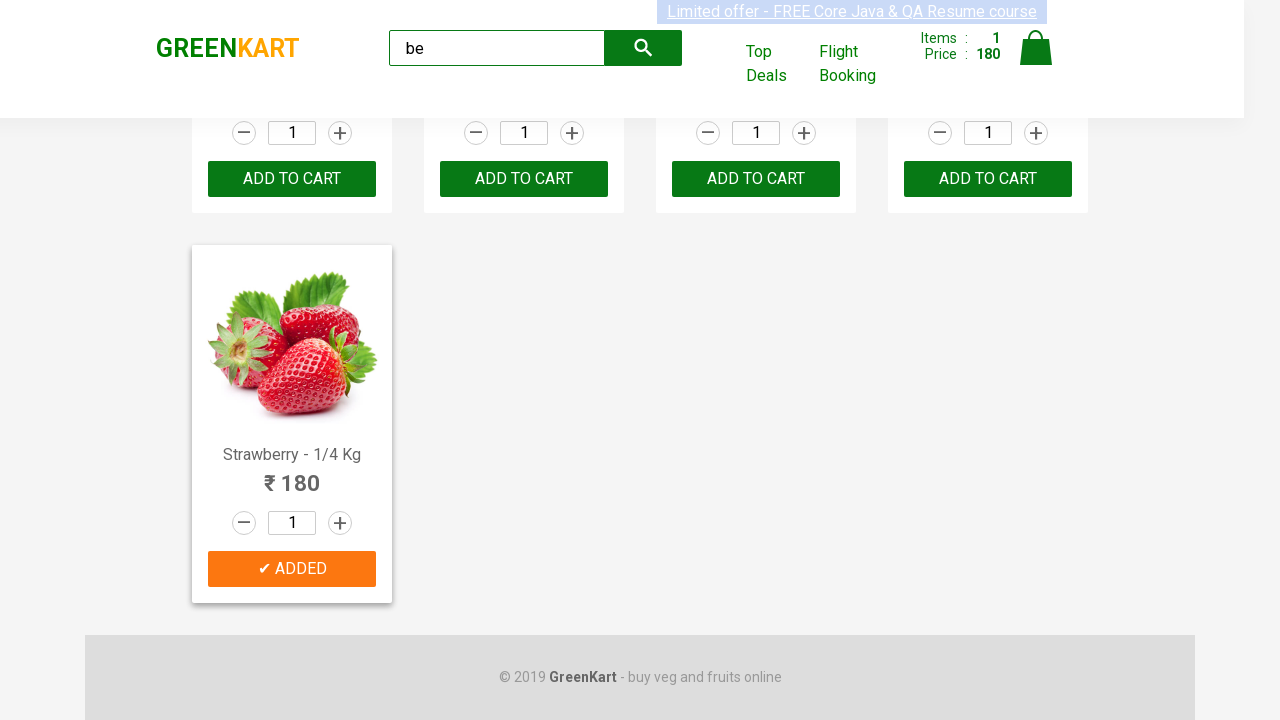